Navigates to Steam's top sellers search page, browses through game listings, then visits an individual game page to verify pricing elements are displayed.

Starting URL: https://store.steampowered.com/search/?filter=topsellers&ignore_preferences=1

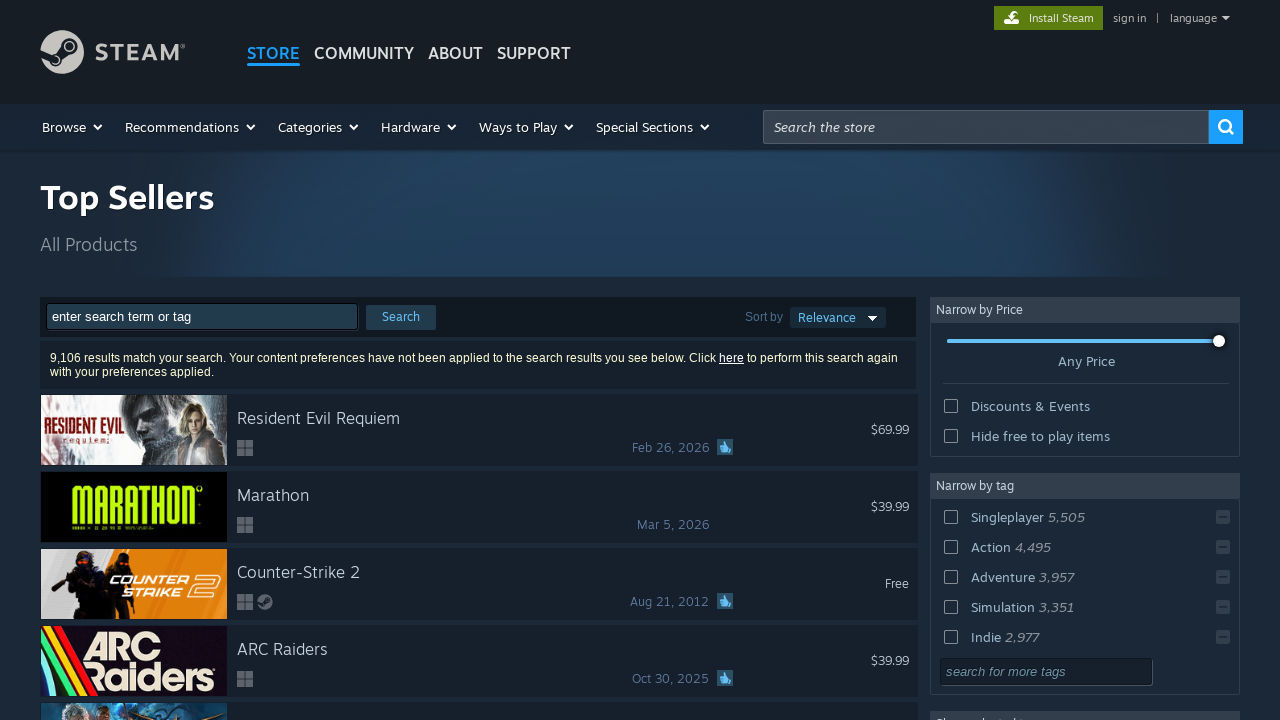

Steam top sellers search results loaded
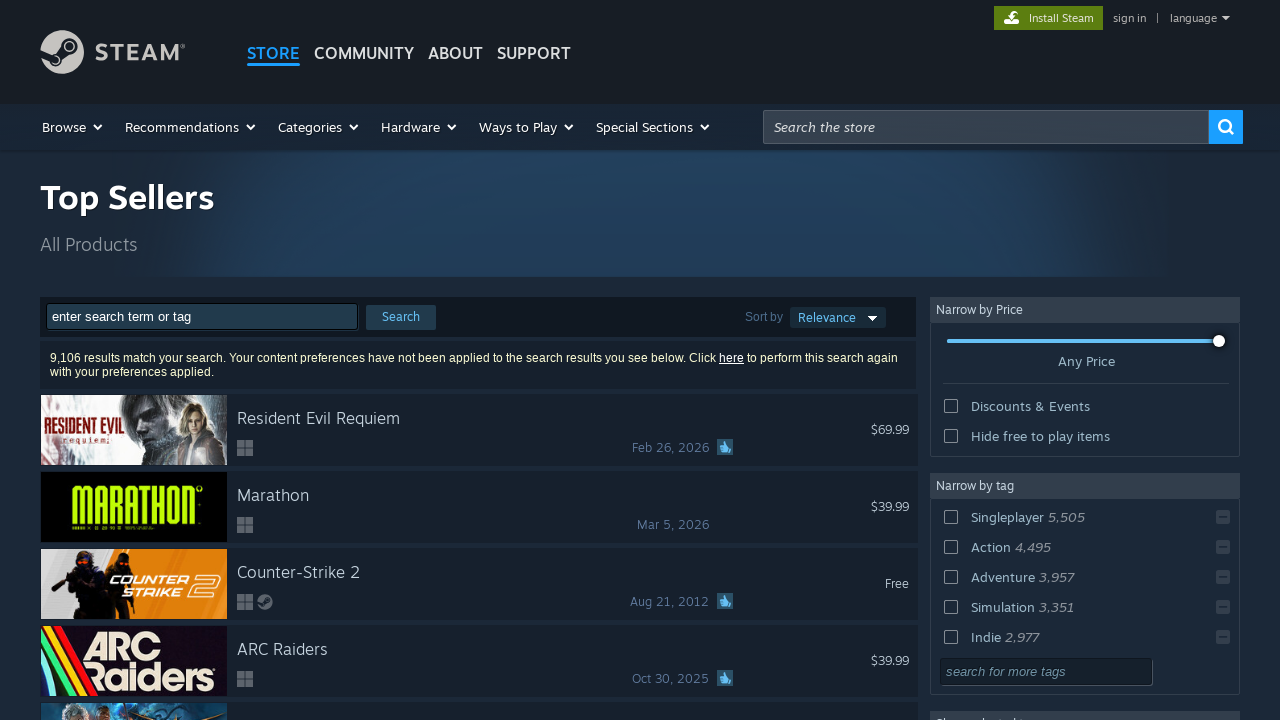

Game title elements verified on page
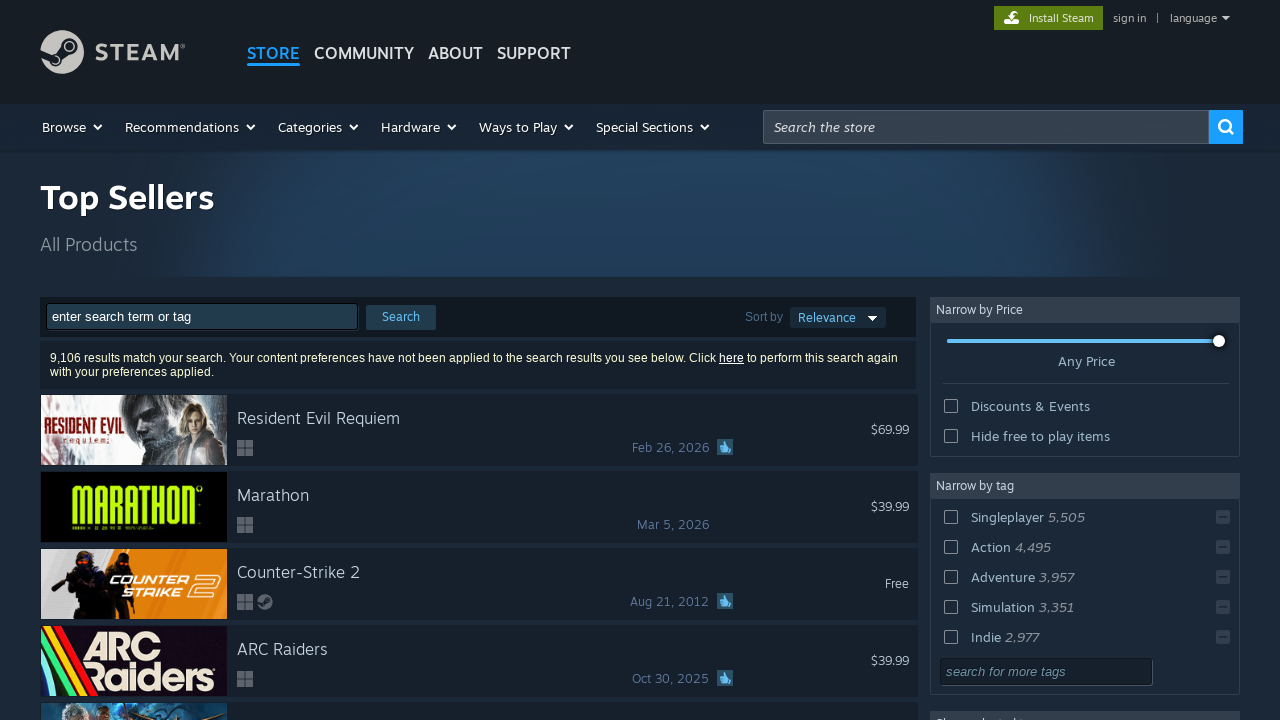

Game release date elements verified on page
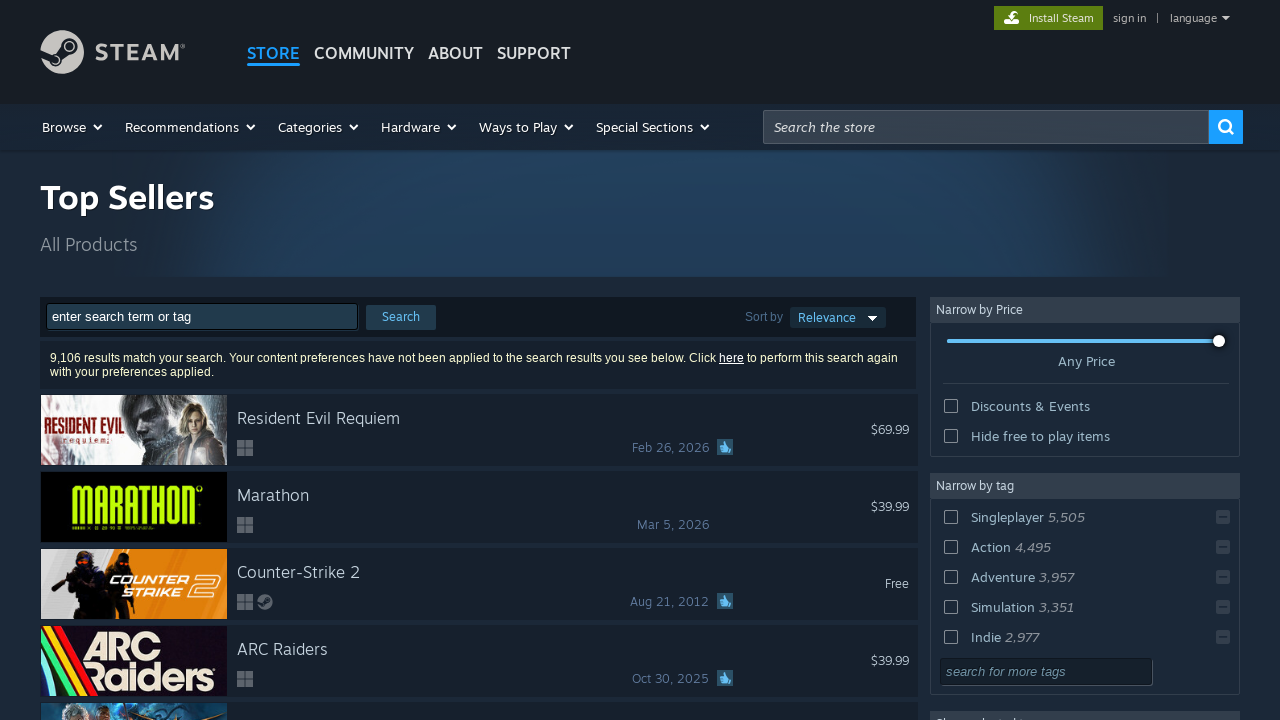

Clicked on first game listing in top sellers at (479, 430) on a.search_result_row >> nth=0
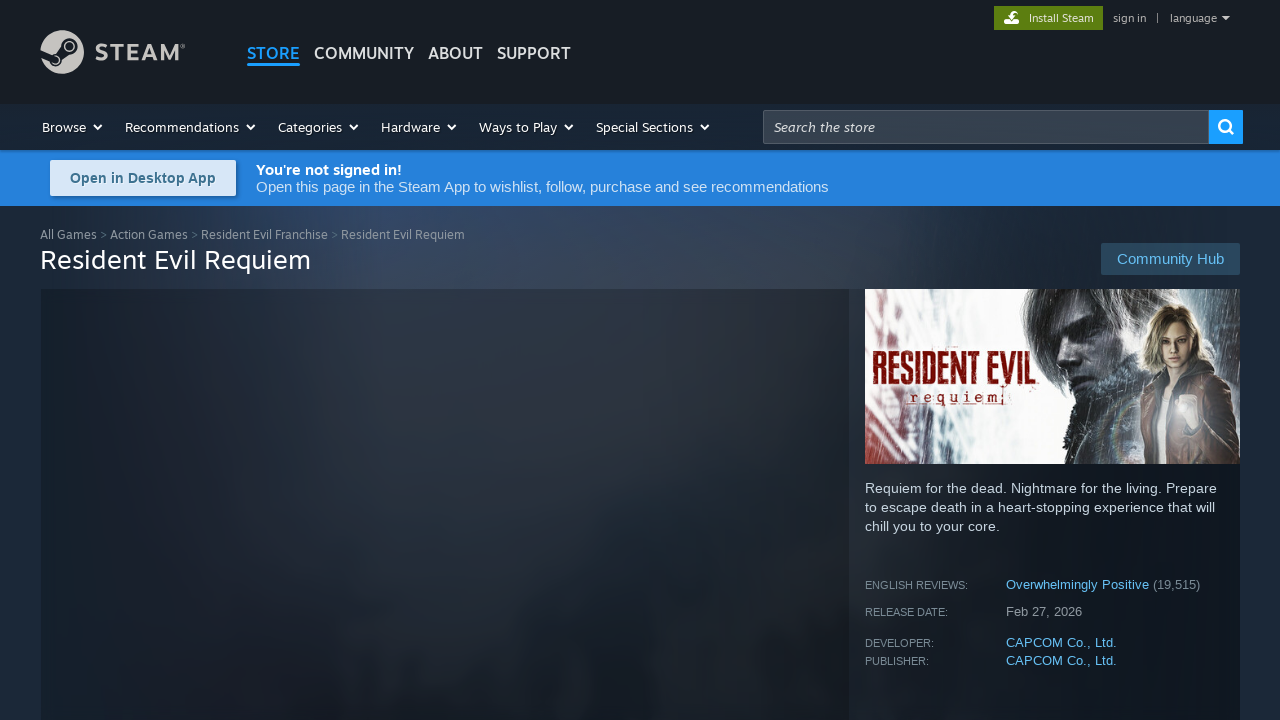

Individual game page loaded with pricing elements visible
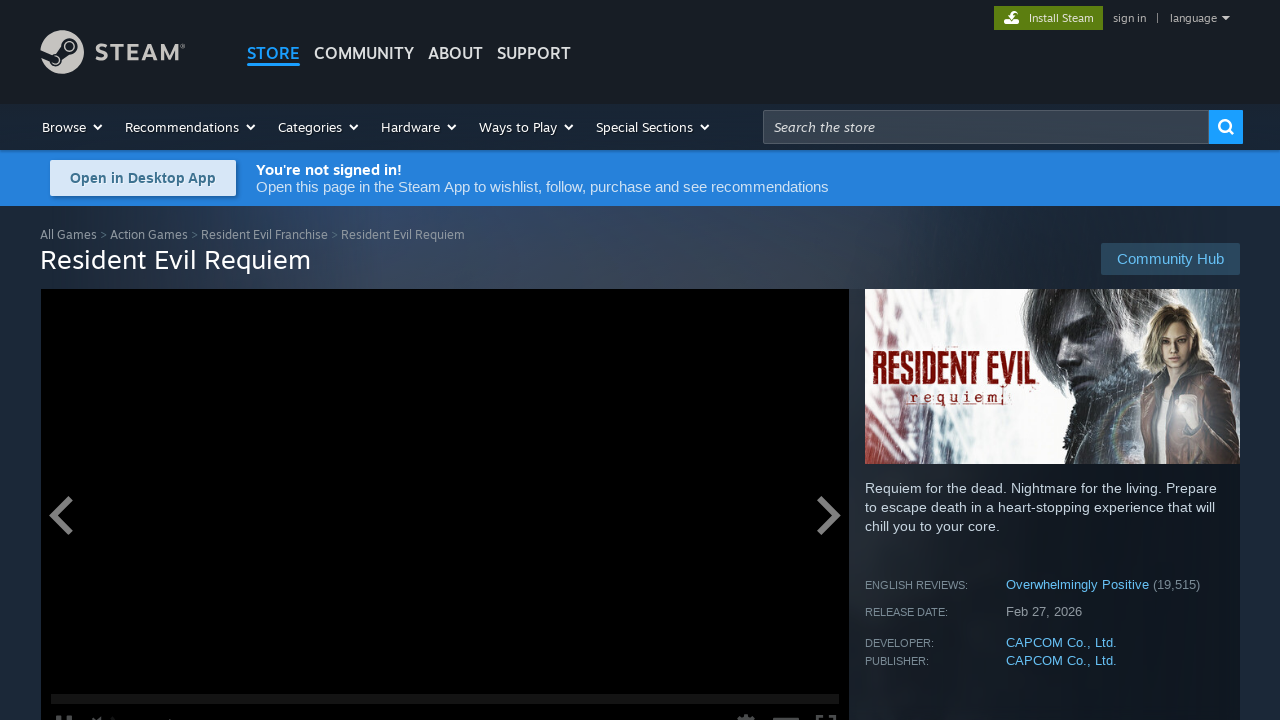

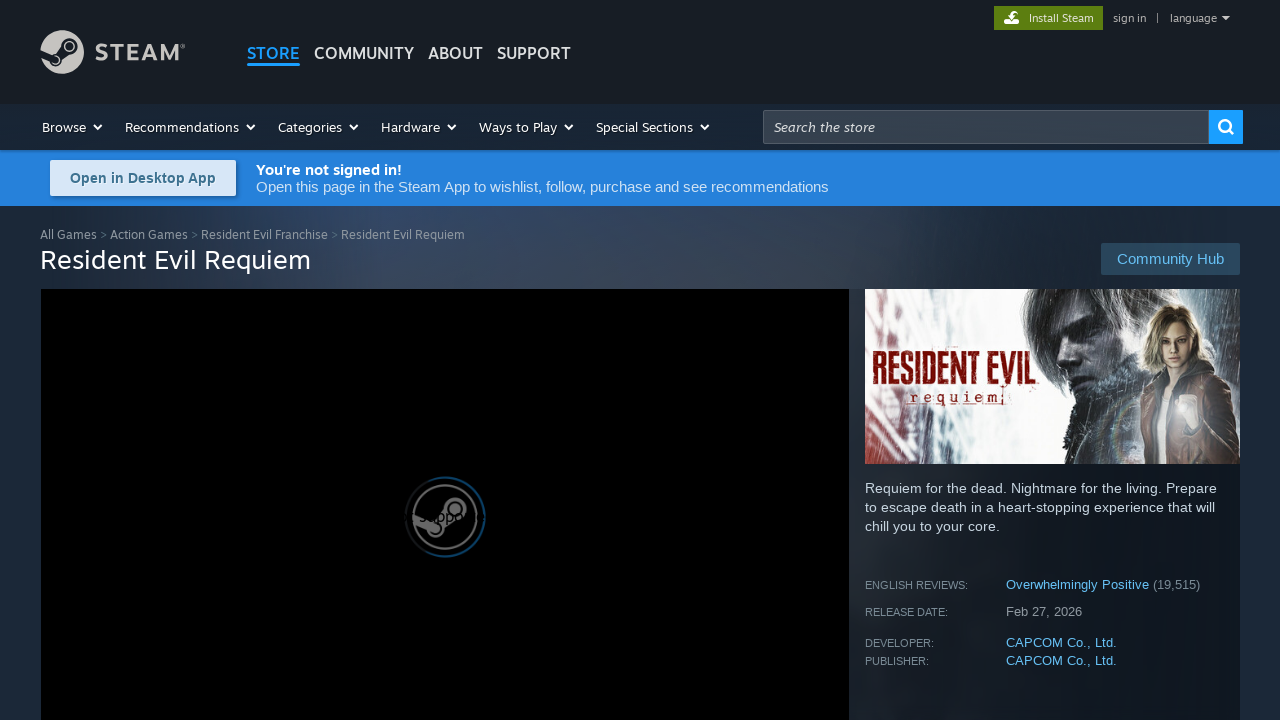